Tests a math challenge form by reading a value from the page, calculating a mathematical result (log of absolute value of 12*sin(x)), filling in the answer, checking two checkboxes, and submitting the form.

Starting URL: http://suninjuly.github.io/math.html

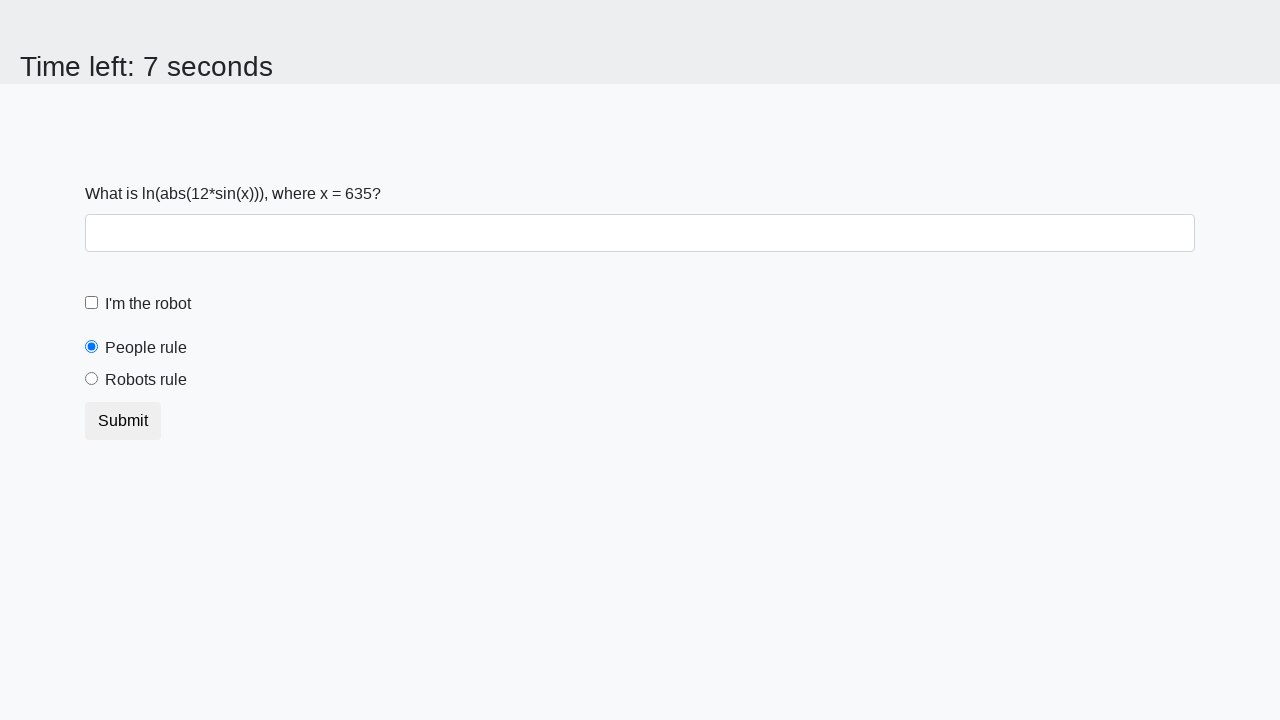

Located the x value input element
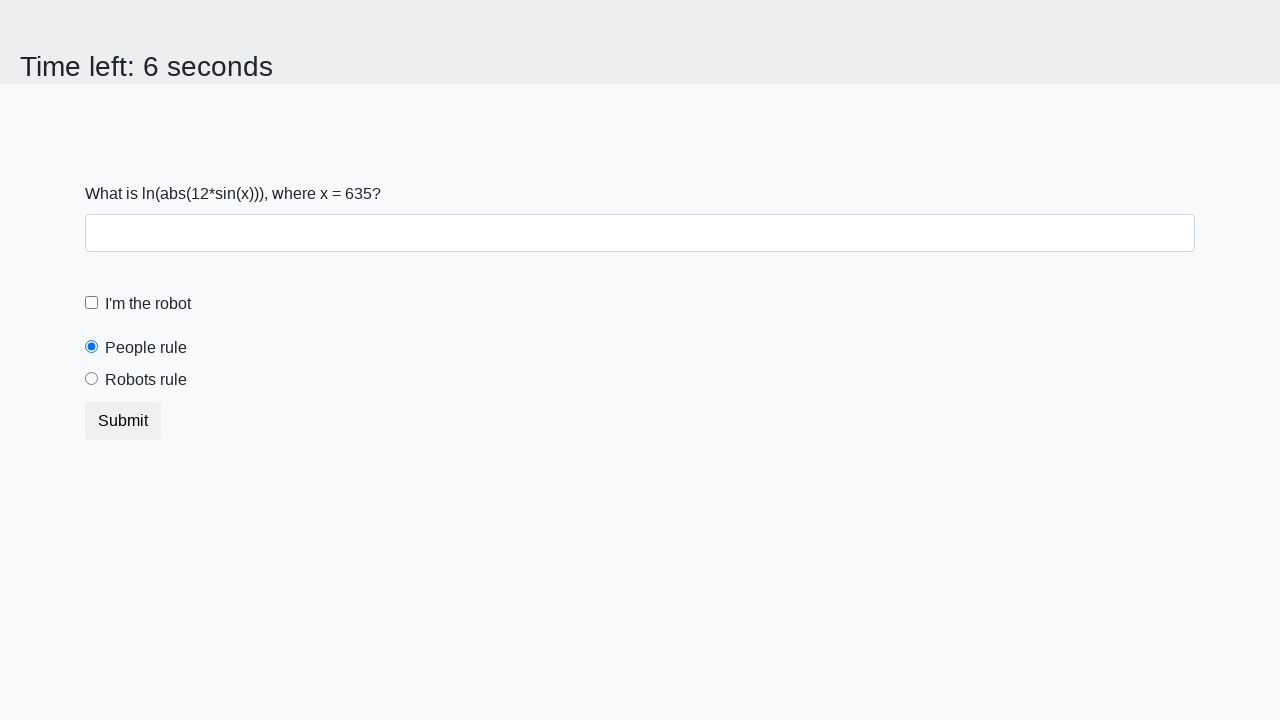

Read x value from page: 635
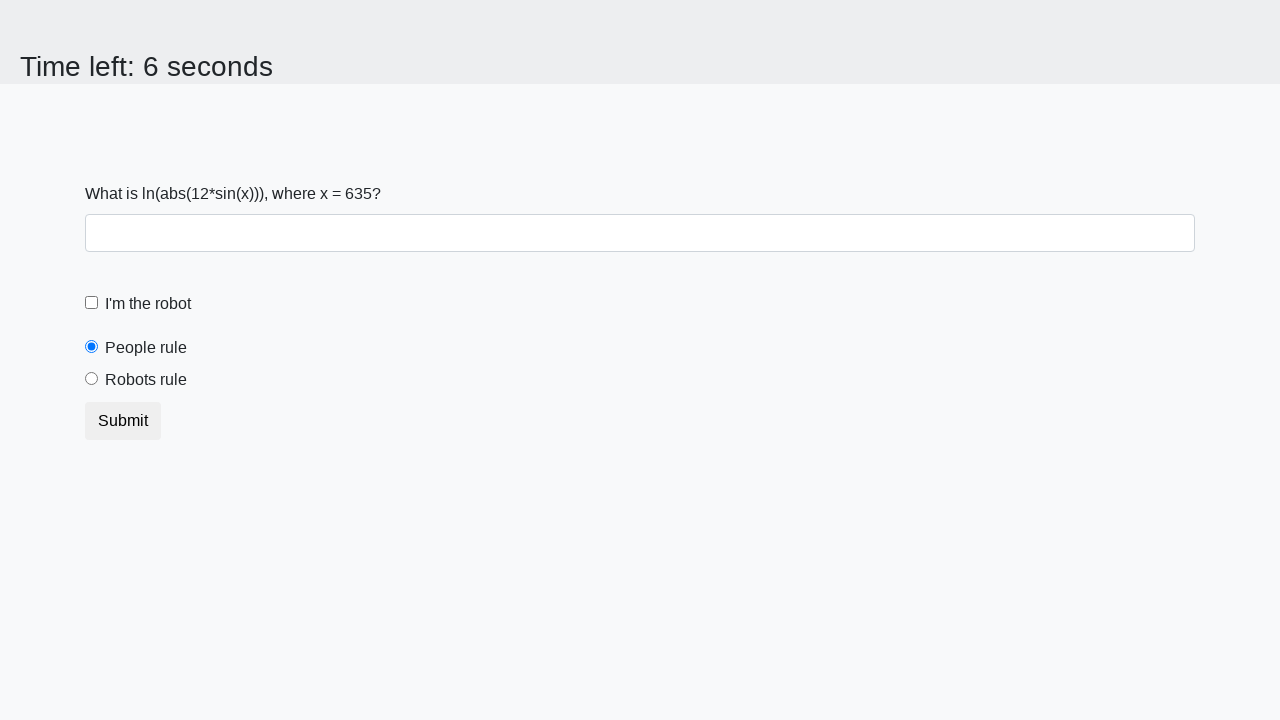

Calculated answer: log(abs(12*sin(635))) = 1.5377370499526377
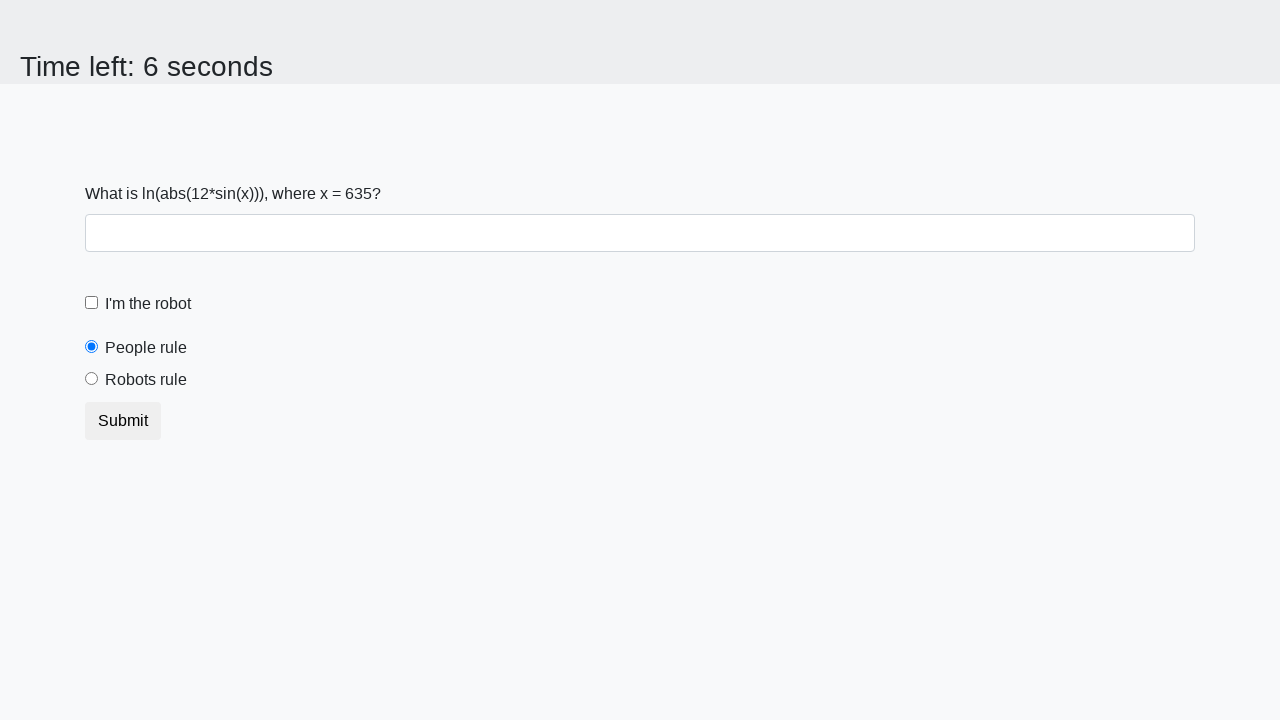

Filled answer field with calculated value: 1.5377370499526377 on #answer
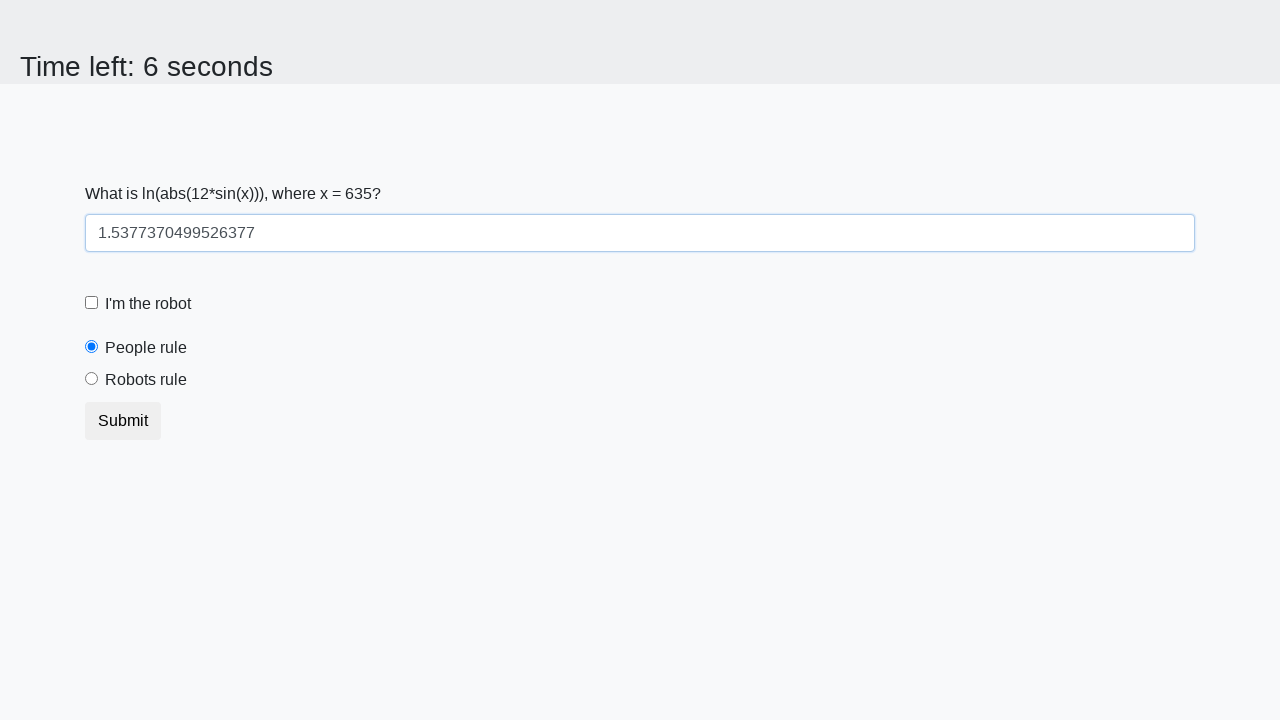

Checked the robot checkbox at (92, 303) on input#robotCheckbox
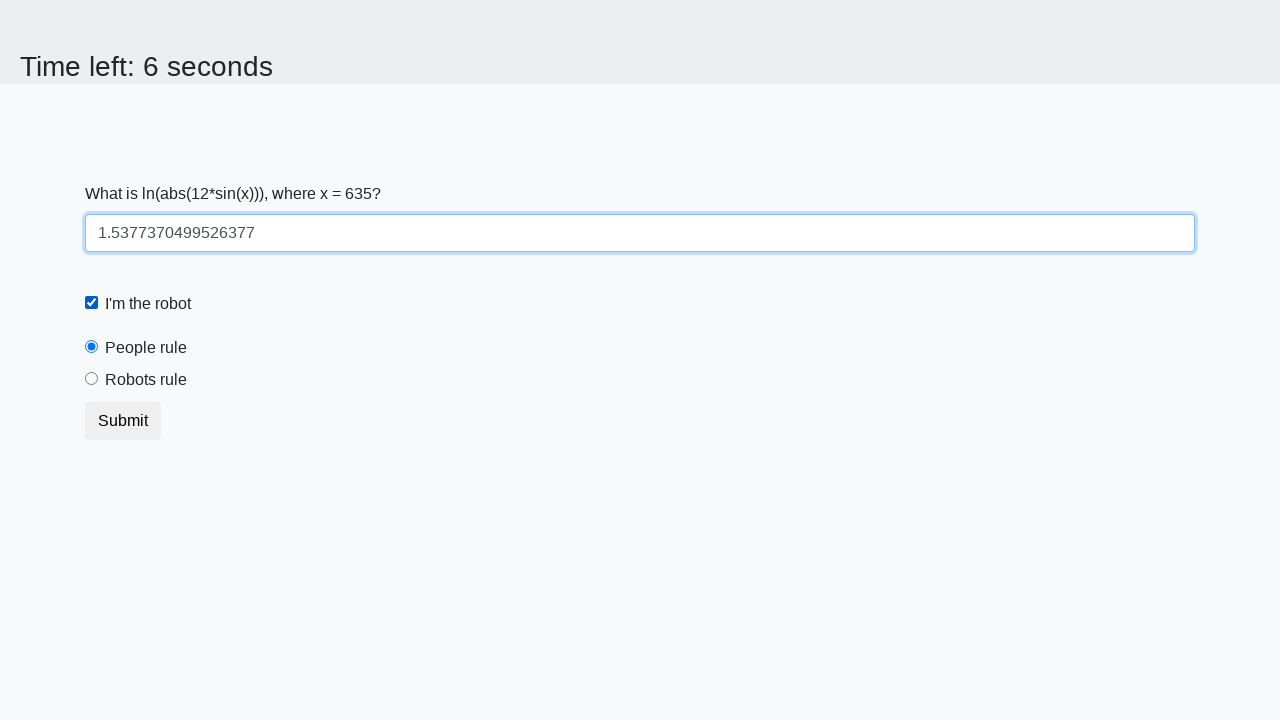

Checked the robots rule checkbox at (92, 379) on input#robotsRule
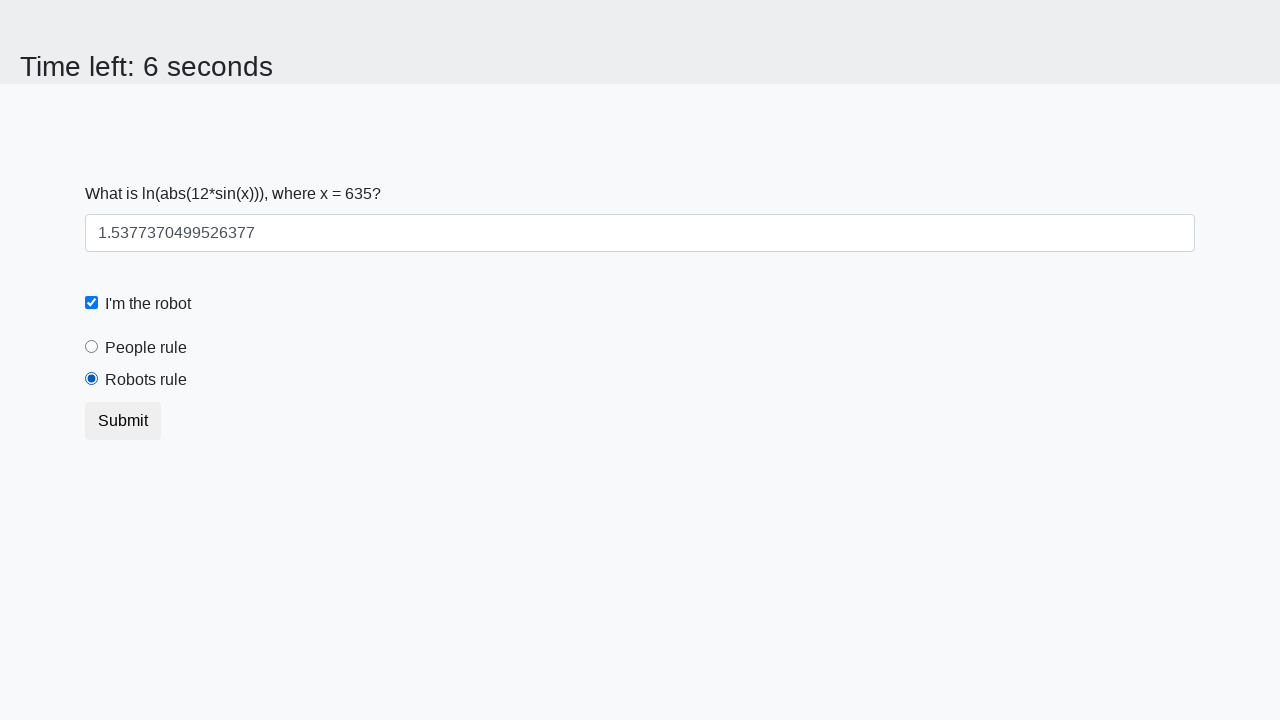

Clicked the submit button to complete the form at (123, 421) on button.btn.btn-default
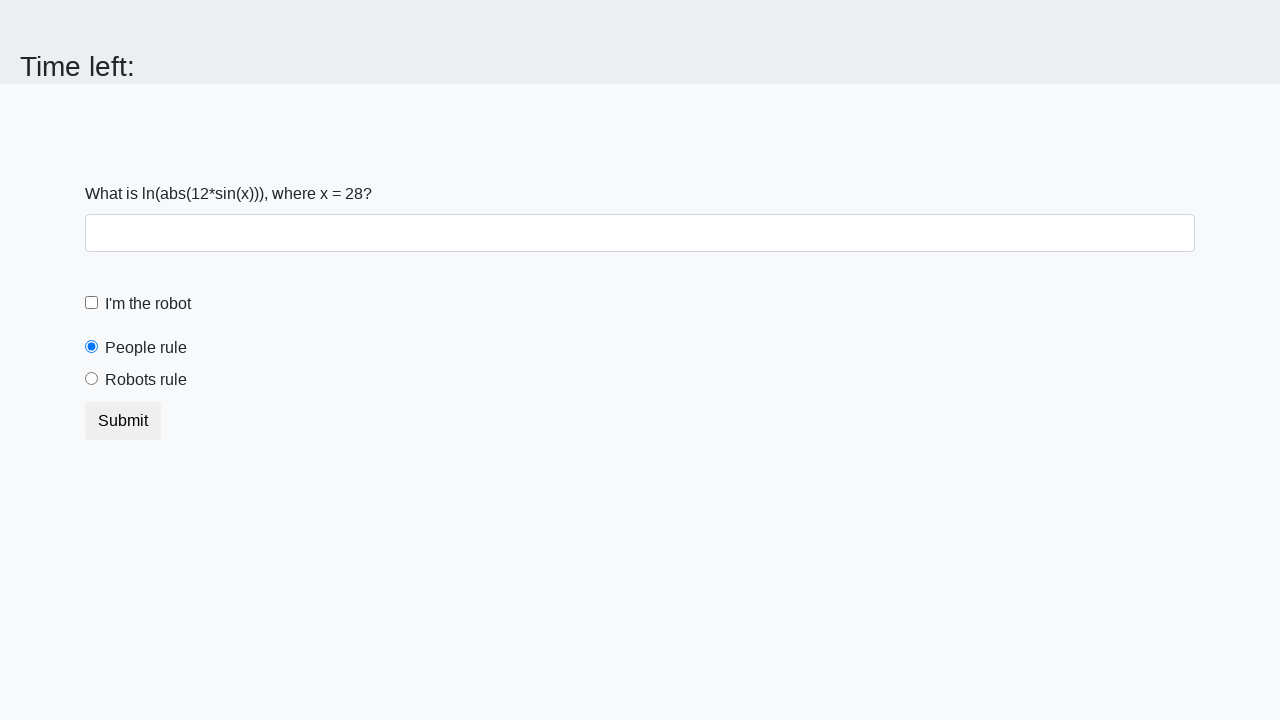

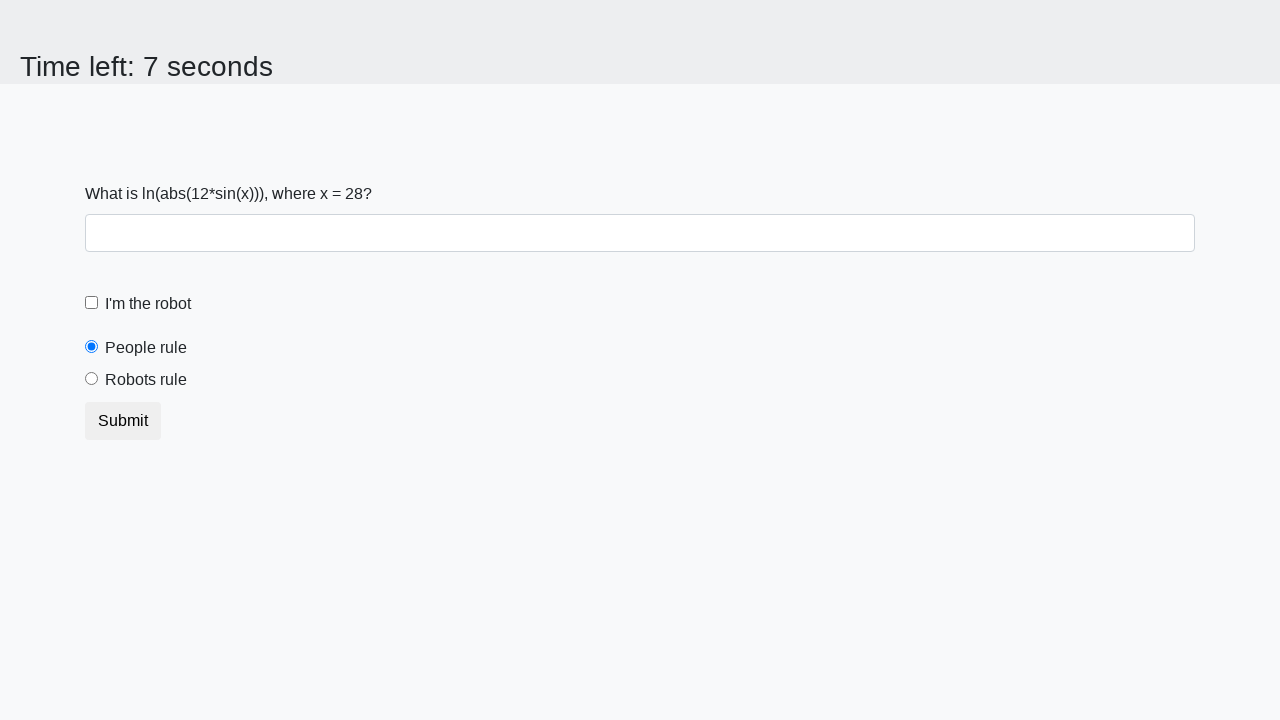